Tests form submission on Sauce Labs' guinea-pig test page by filling in an email field, adding comments, and clicking the submit button.

Starting URL: https://saucelabs.com/test/guinea-pig

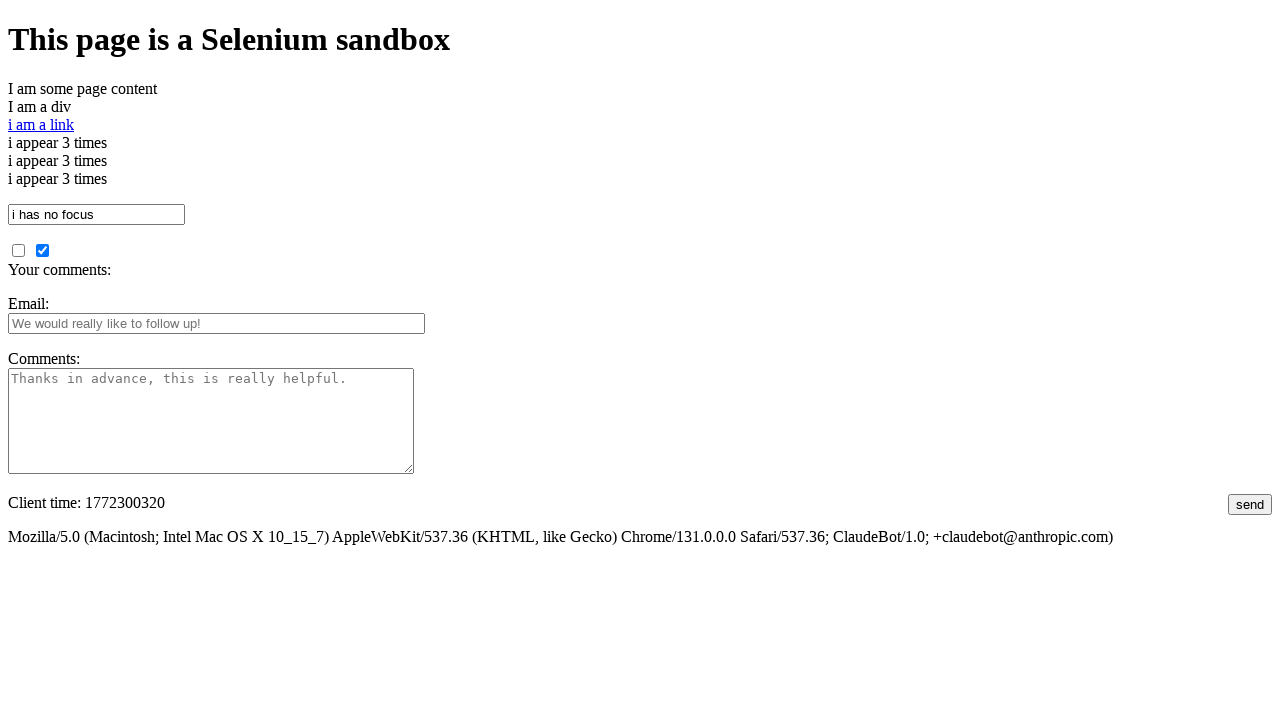

Verified page title is 'I am a page title - Sauce Labs'
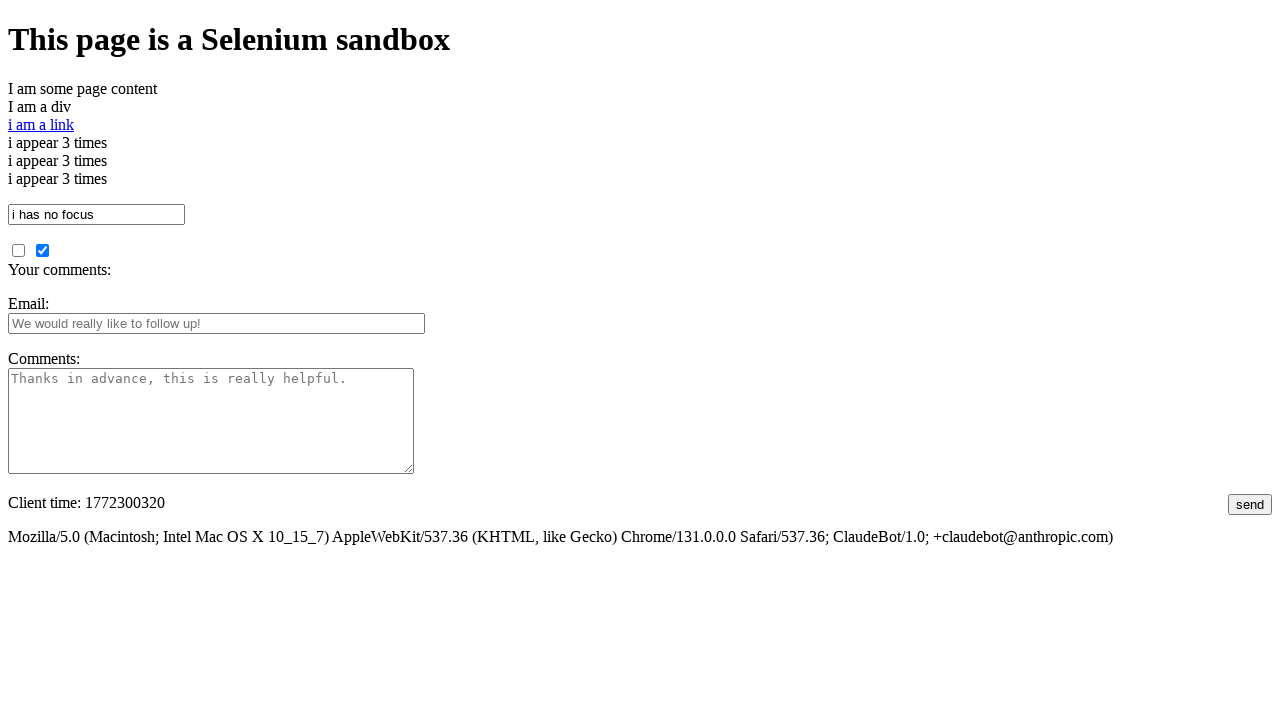

Filled email field with 'ILoveSauceLabs@something.com' on #fbemail
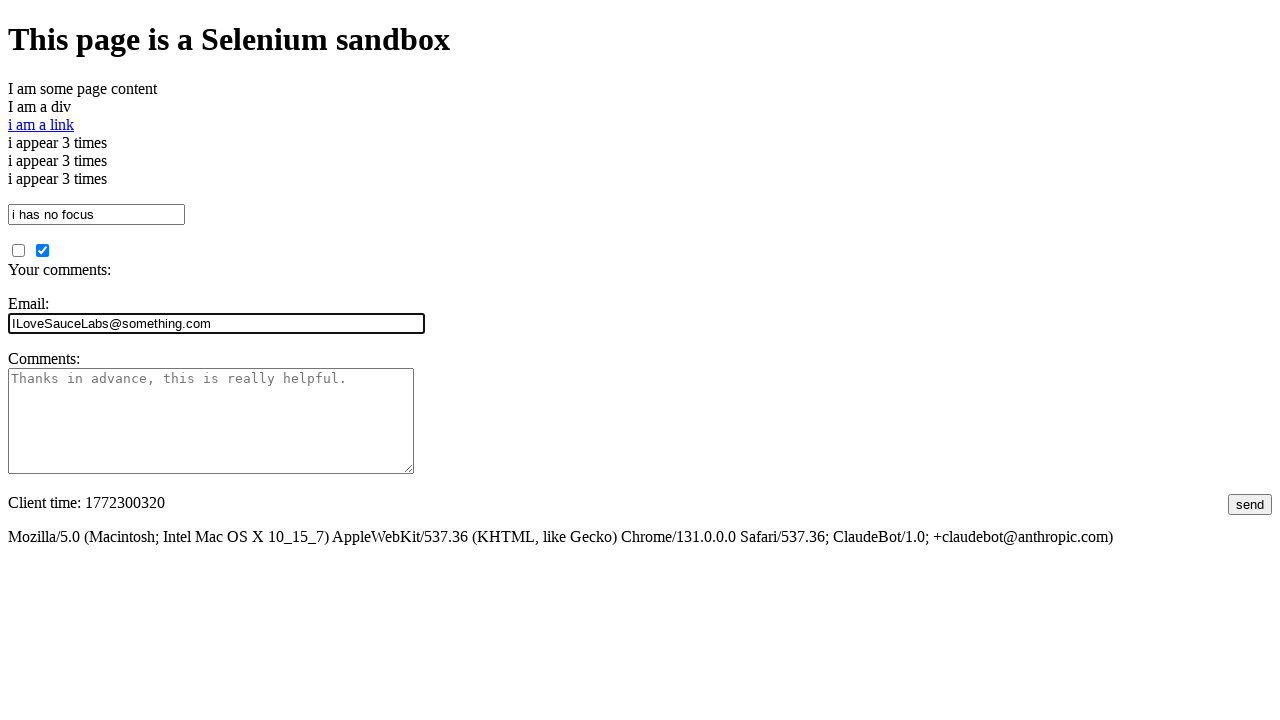

Filled comments field with 'I love the Sauce' on #comments
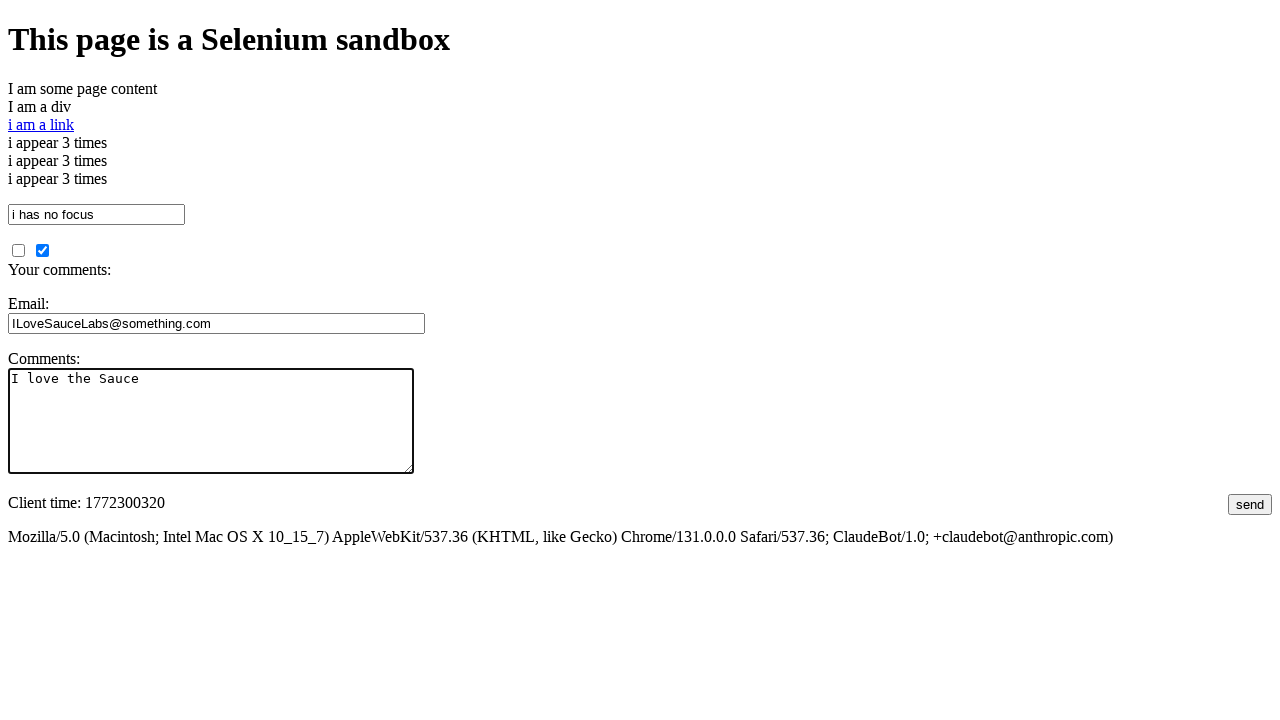

Clicked submit button to complete form submission at (1250, 504) on #submit
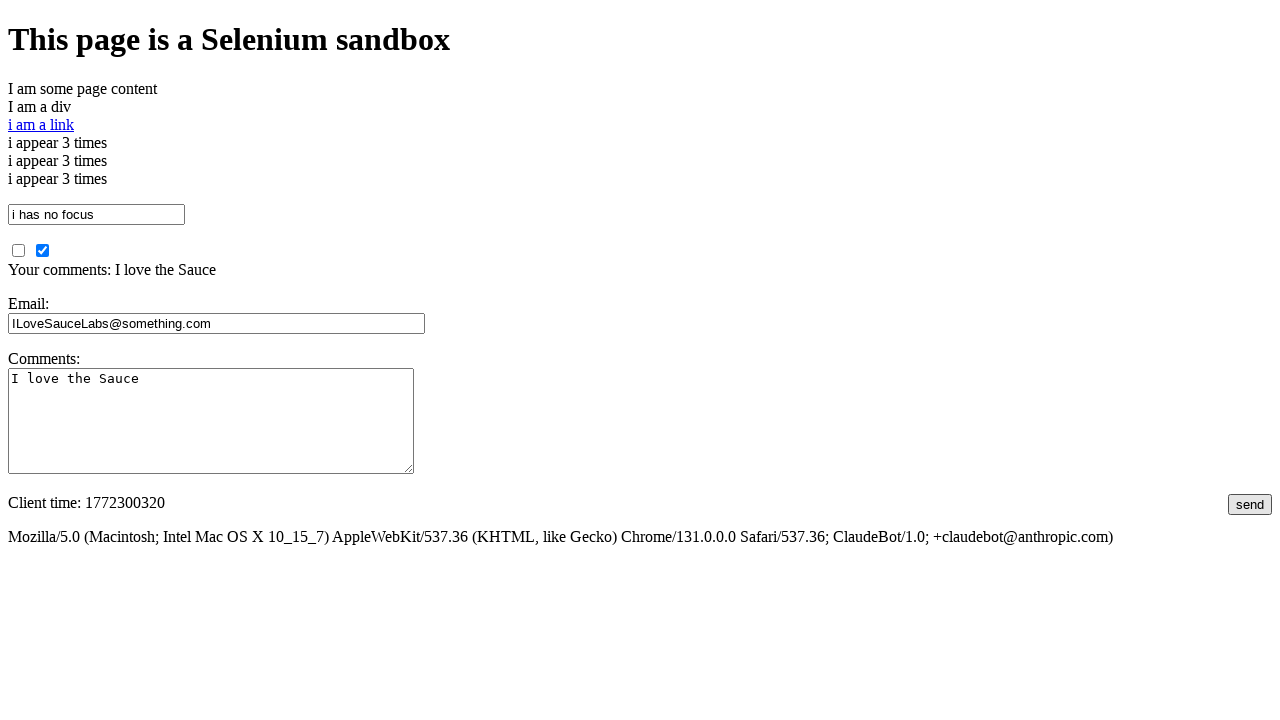

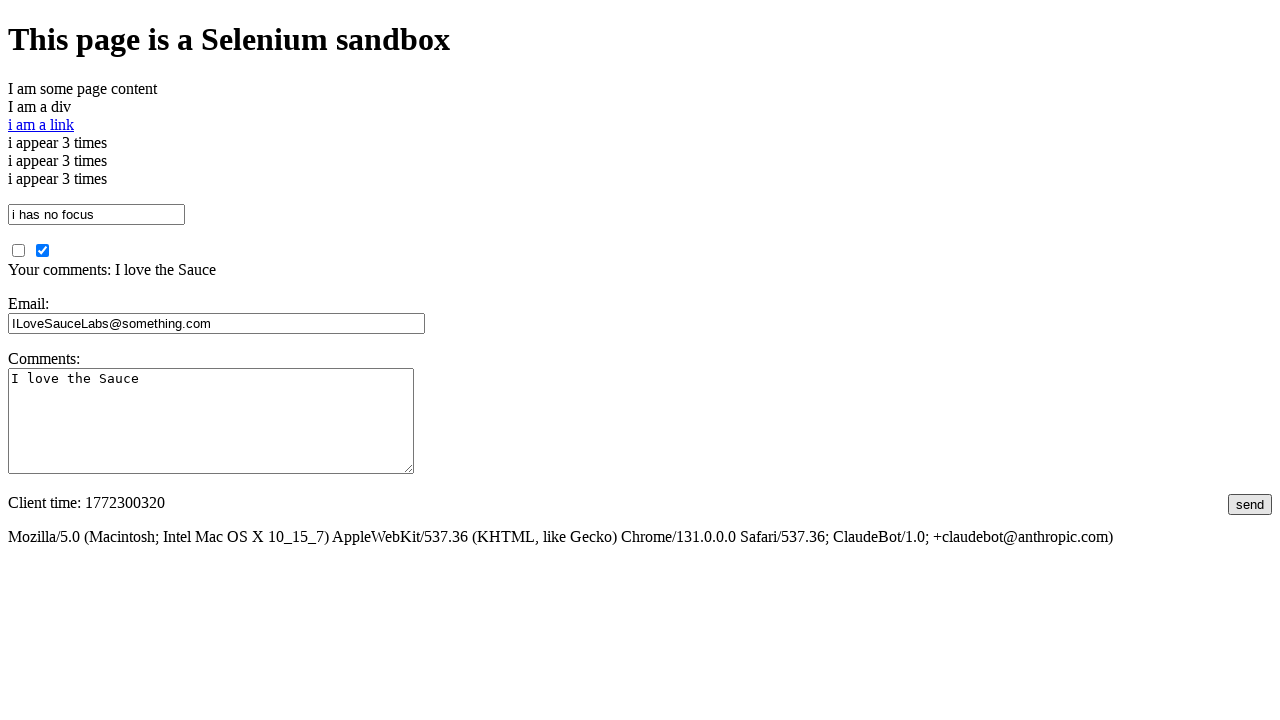